Navigates to a table page and searches for rows matching a specific country value, extracting associated names from those rows

Starting URL: https://leafground.com/table.xhtml

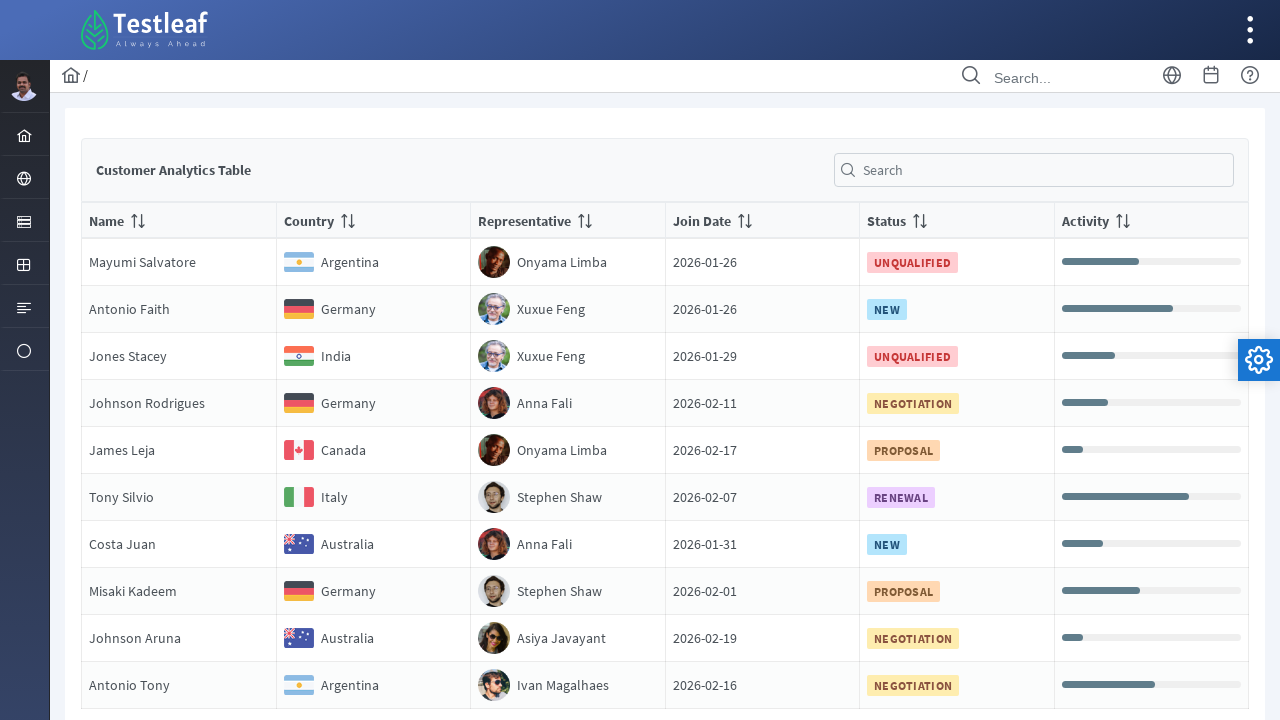

Navigated to table page at https://leafground.com/table.xhtml
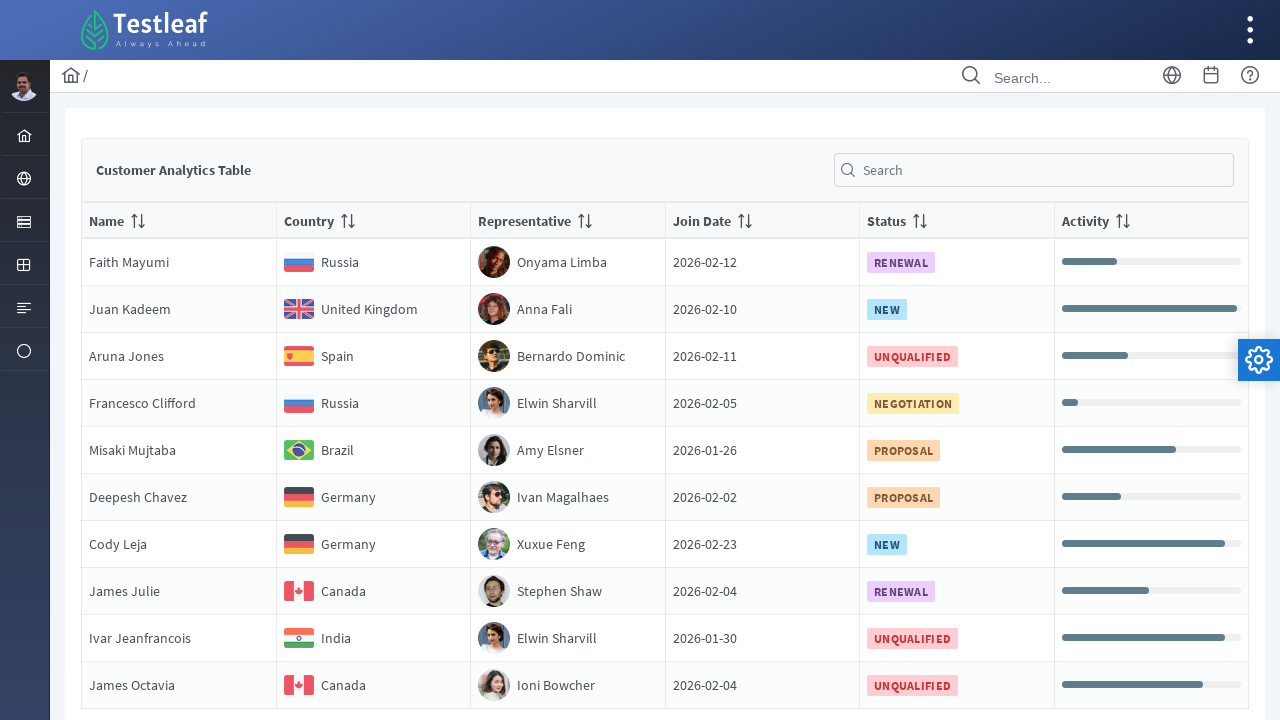

Table loaded and tbody rows are visible
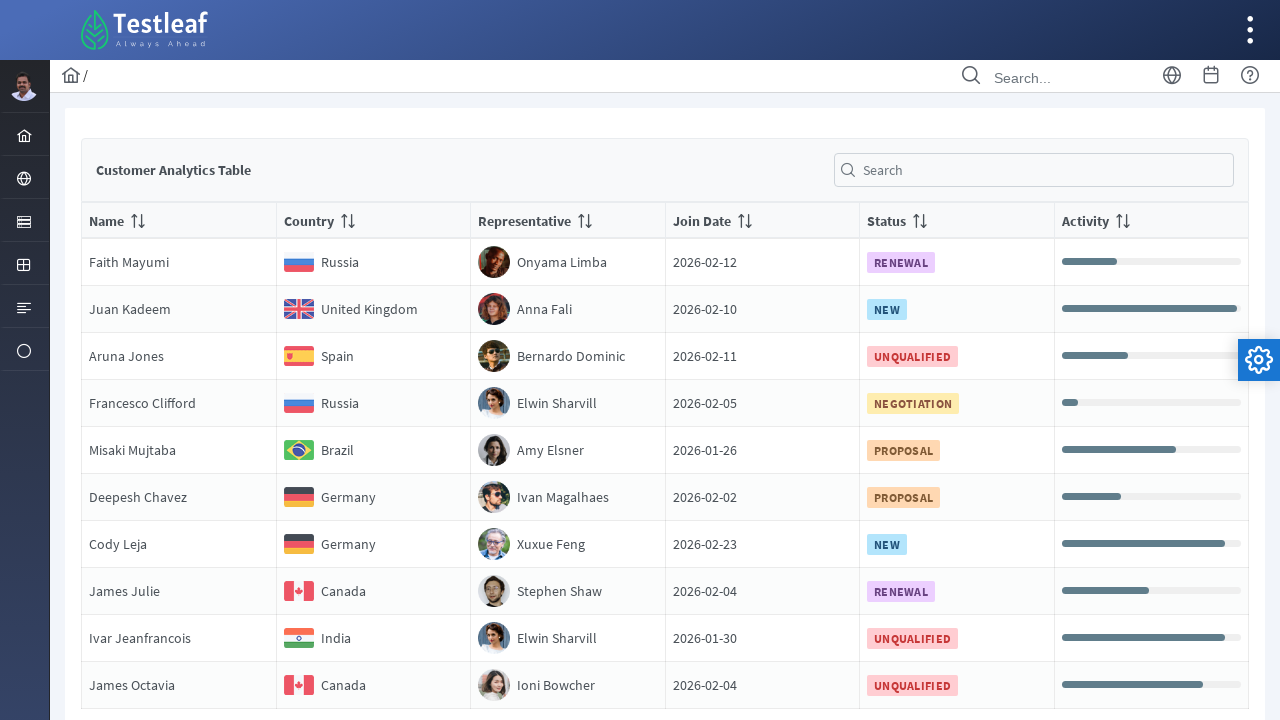

Retrieved all 10 table rows
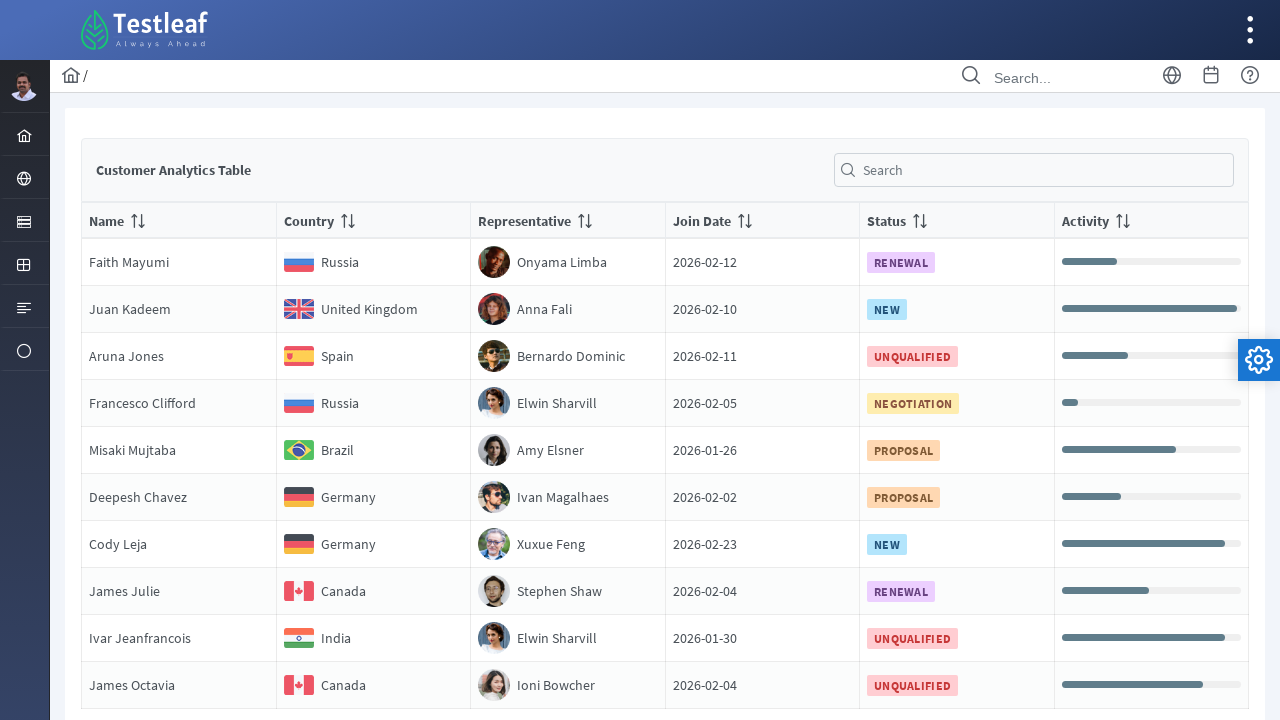

Retrieved country value from row 1: 'Russia'
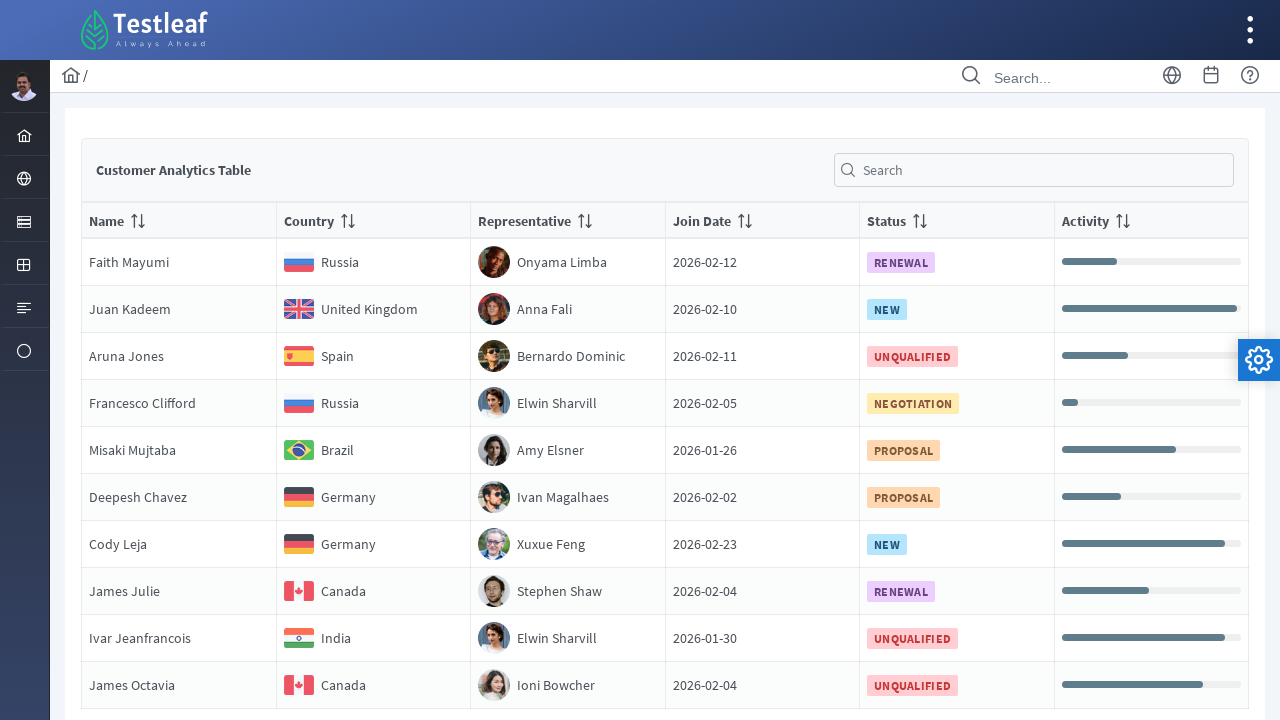

Retrieved country value from row 2: 'United Kingdom'
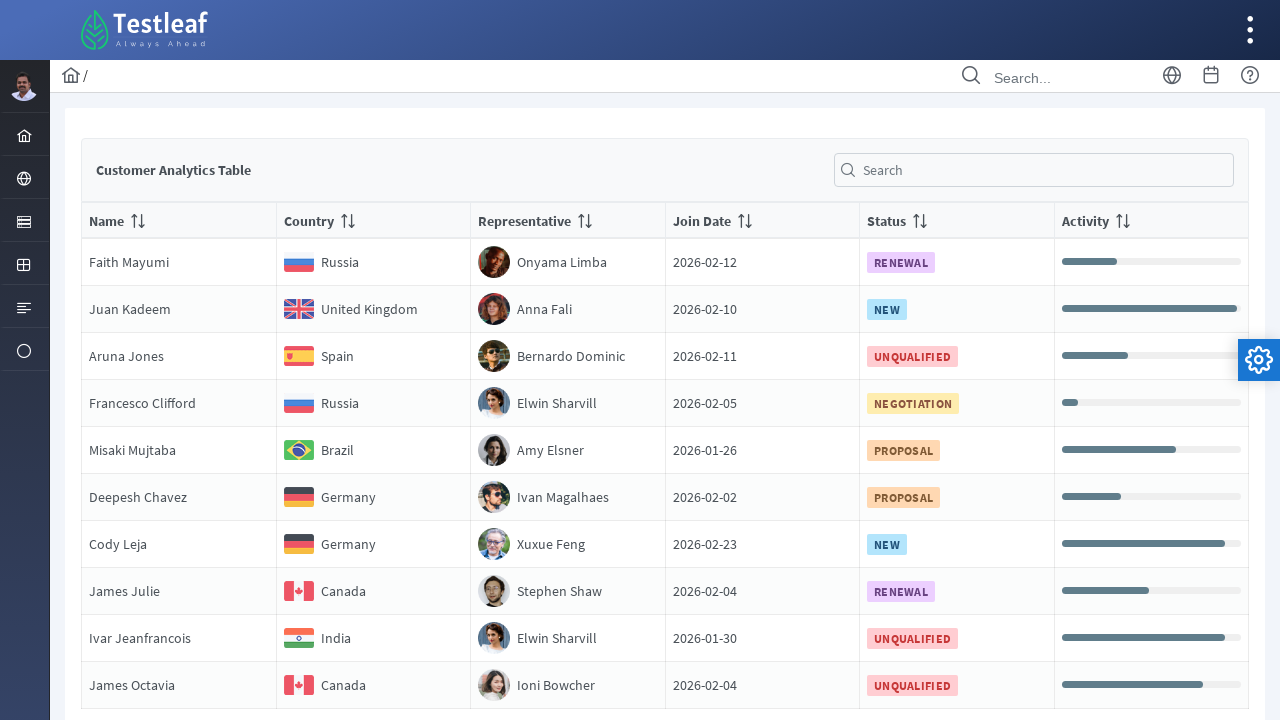

Retrieved country value from row 3: 'Spain'
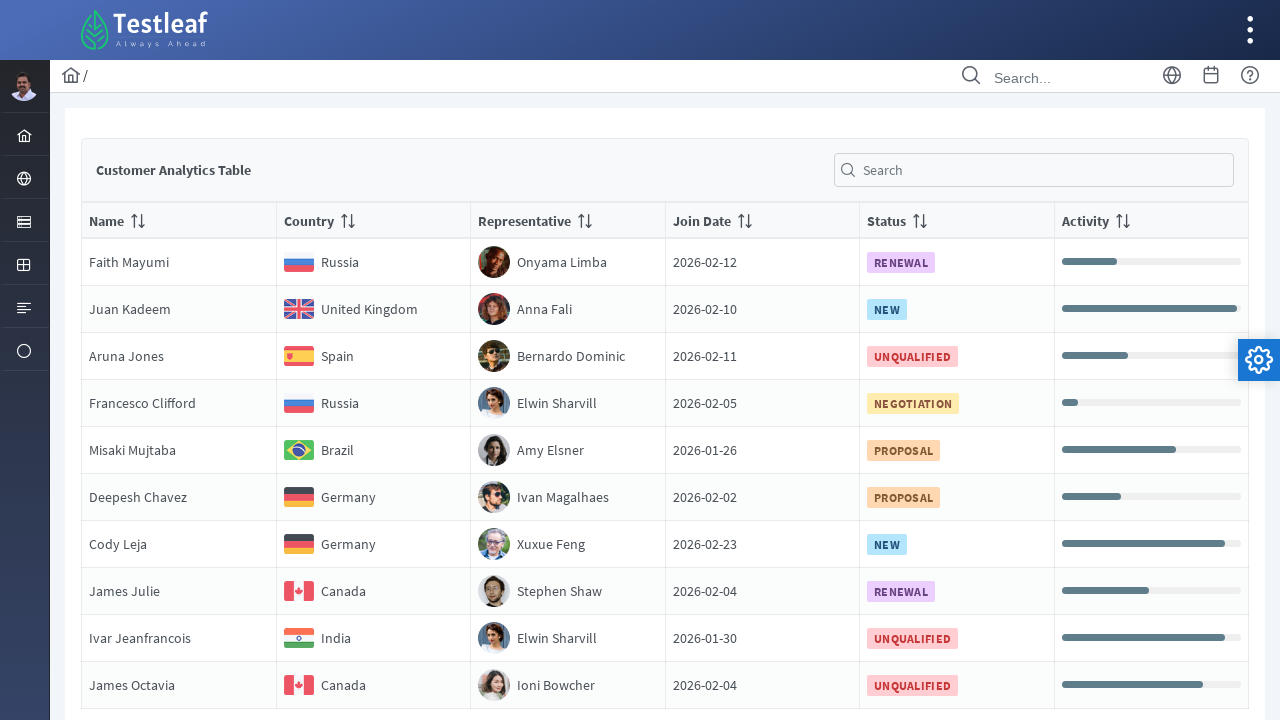

Retrieved country value from row 4: 'Russia'
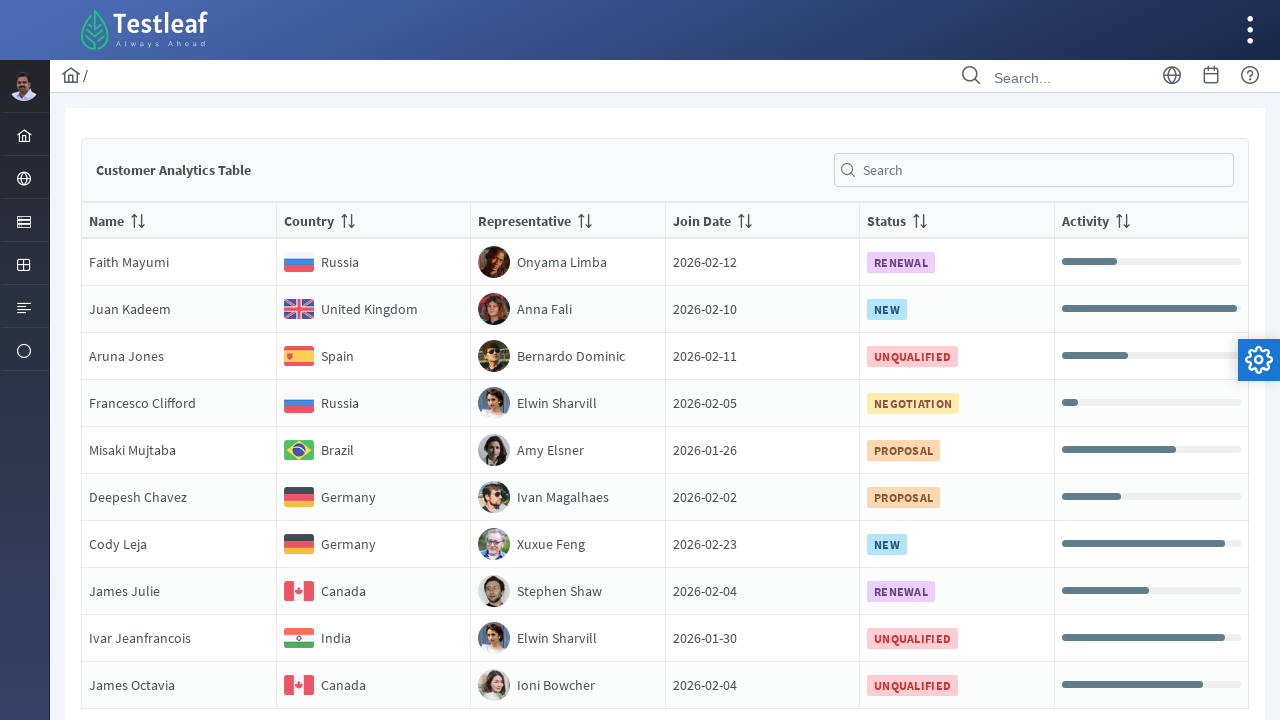

Retrieved country value from row 5: 'Brazil'
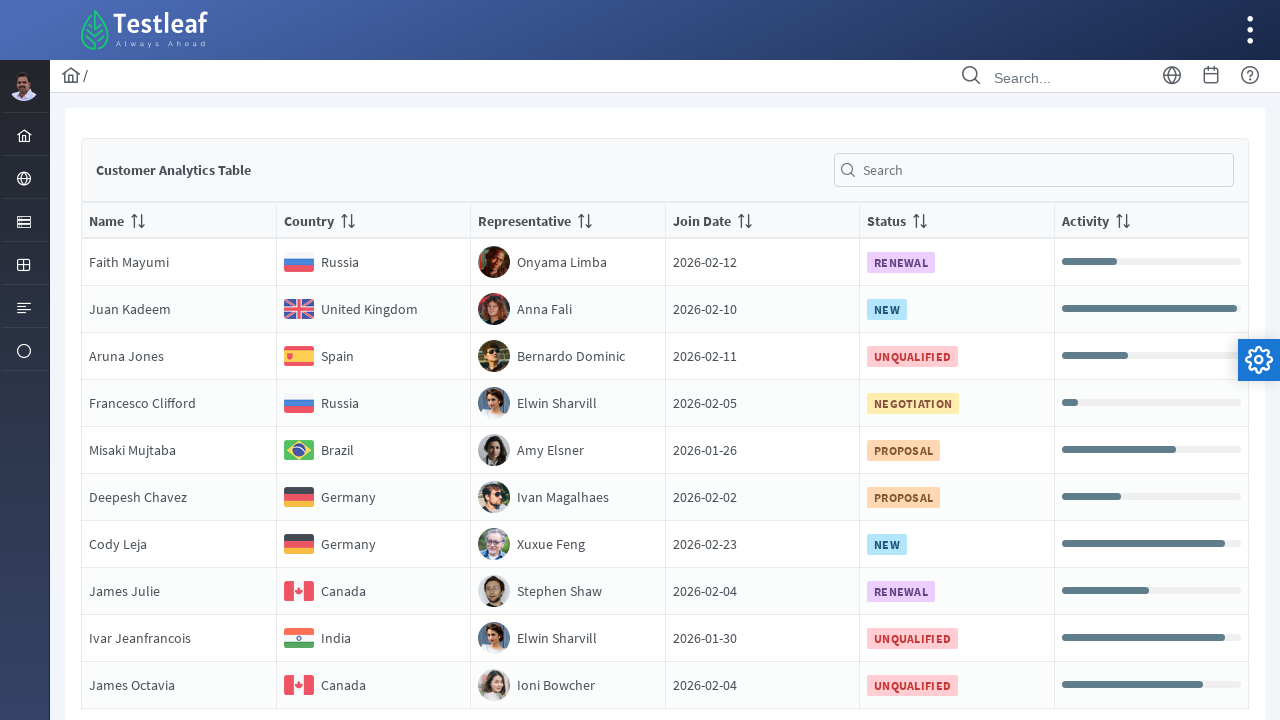

Retrieved country value from row 6: 'Germany'
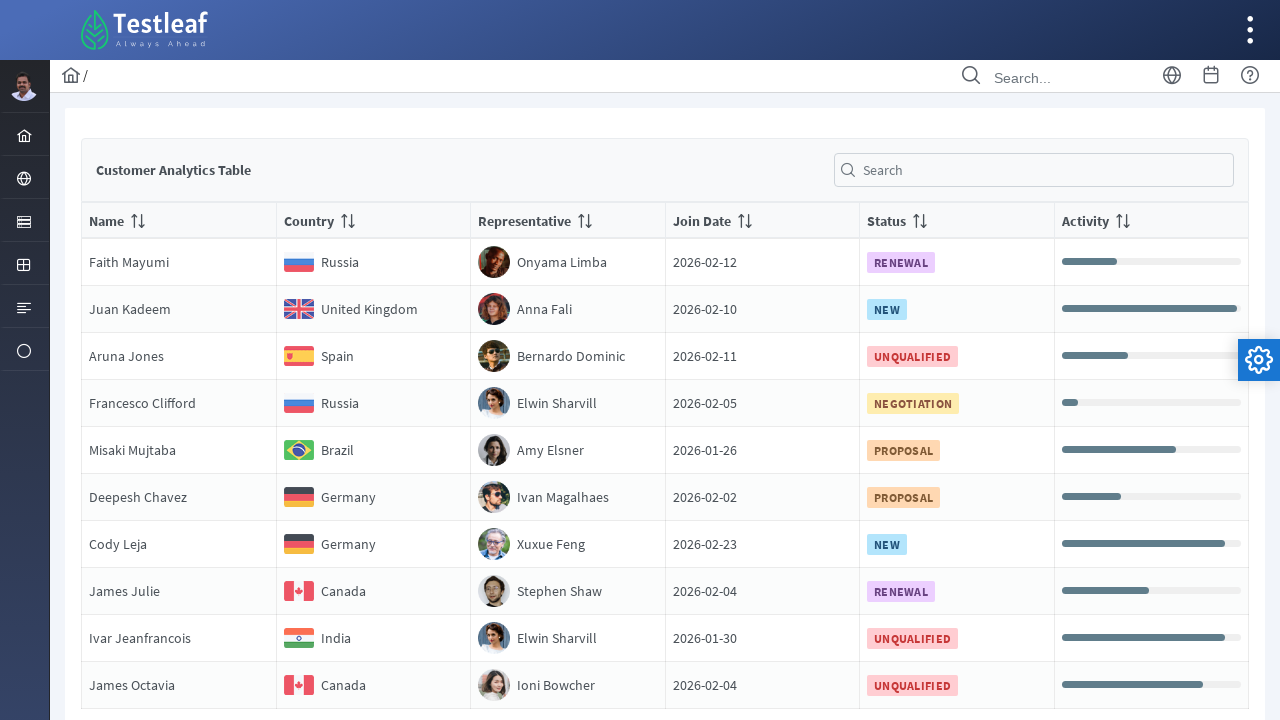

Found matching country 'Germany' in row 6, extracted name: 'NameDeepesh Chavez'
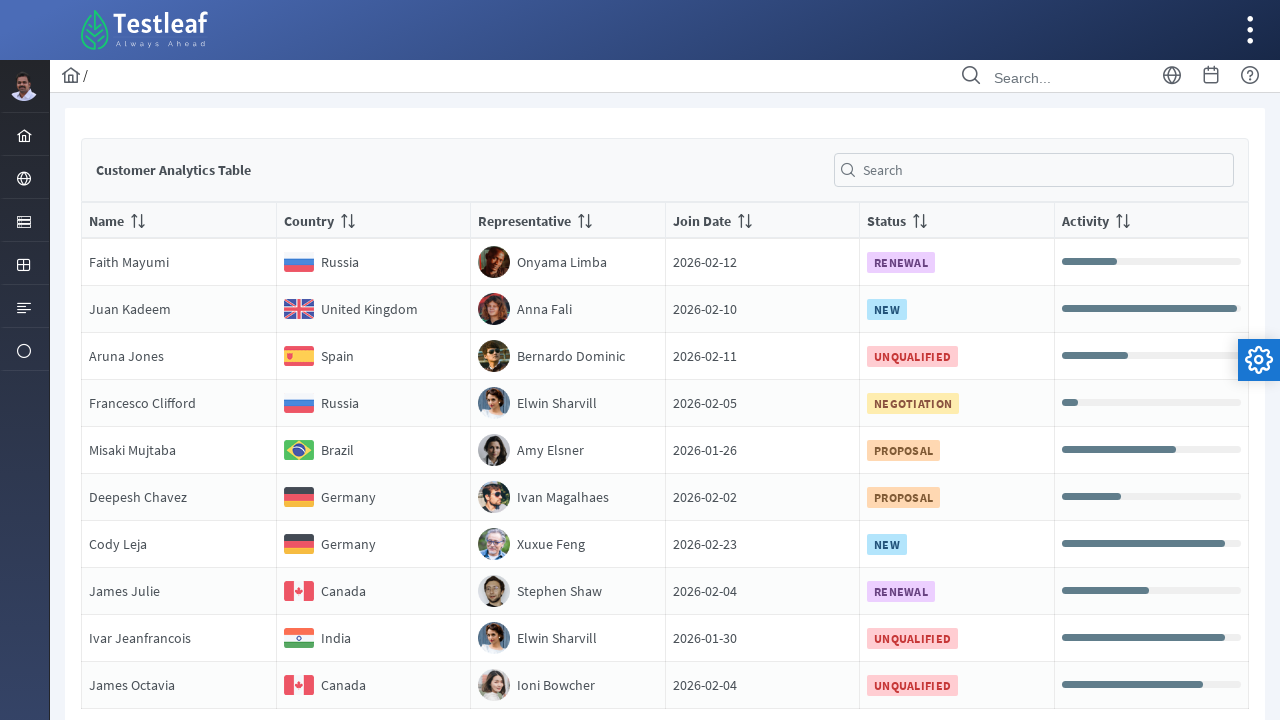

Retrieved country value from row 7: 'Germany'
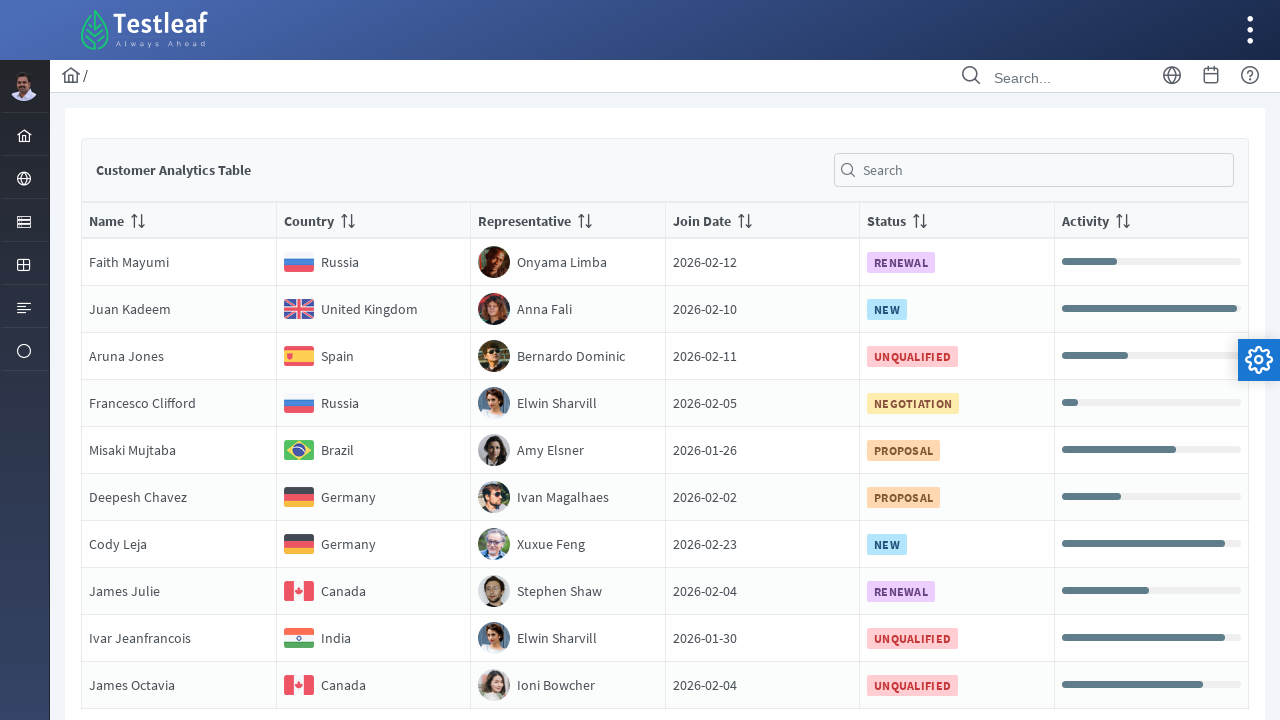

Found matching country 'Germany' in row 7, extracted name: 'NameCody Leja'
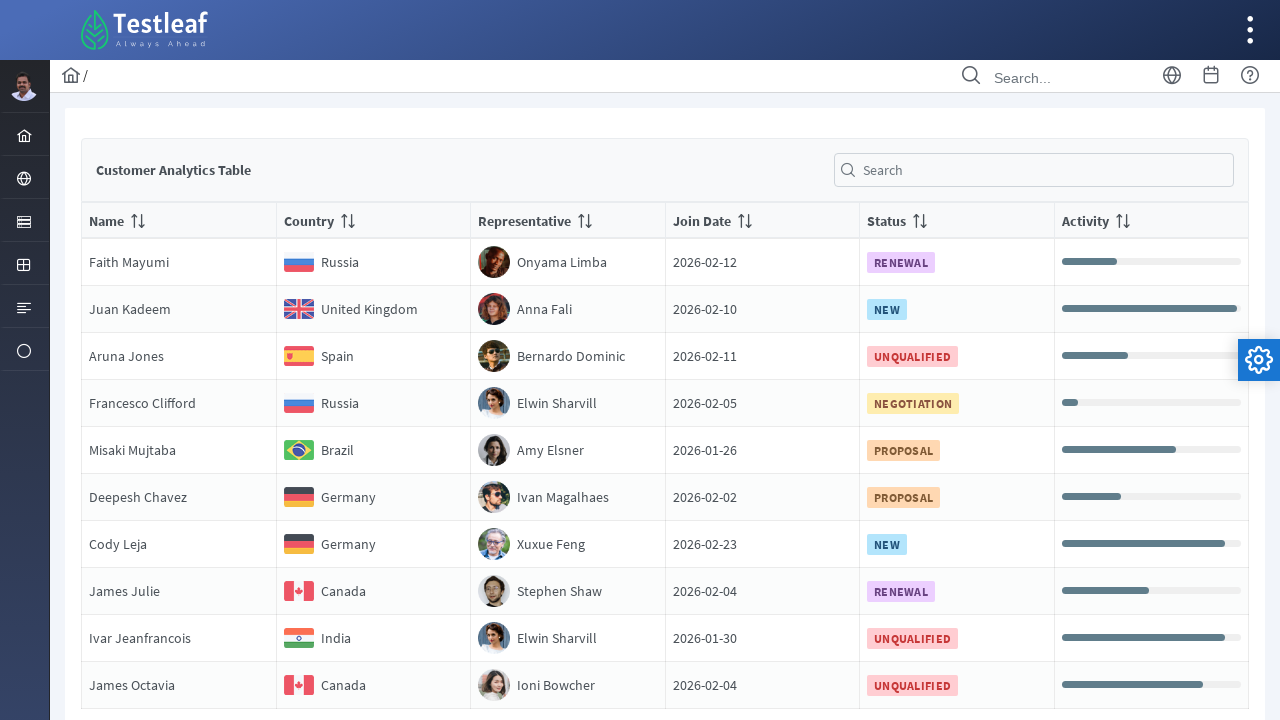

Retrieved country value from row 8: 'Canada'
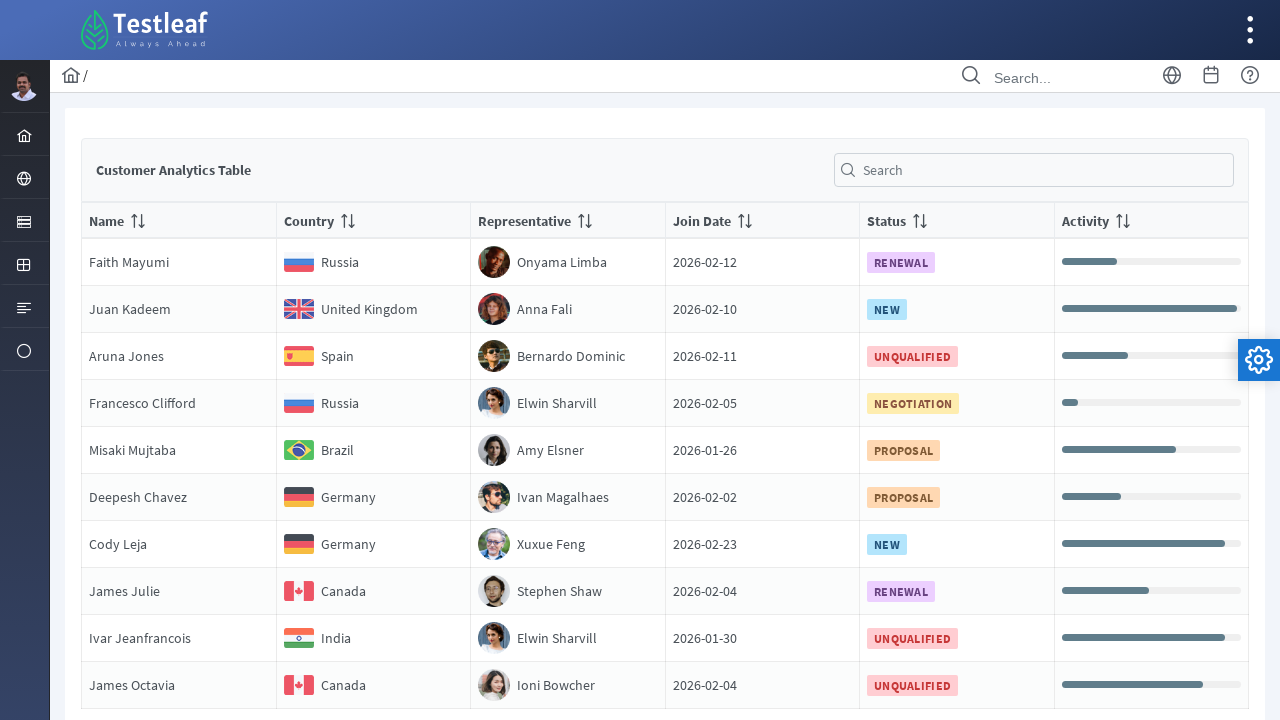

Retrieved country value from row 9: 'India'
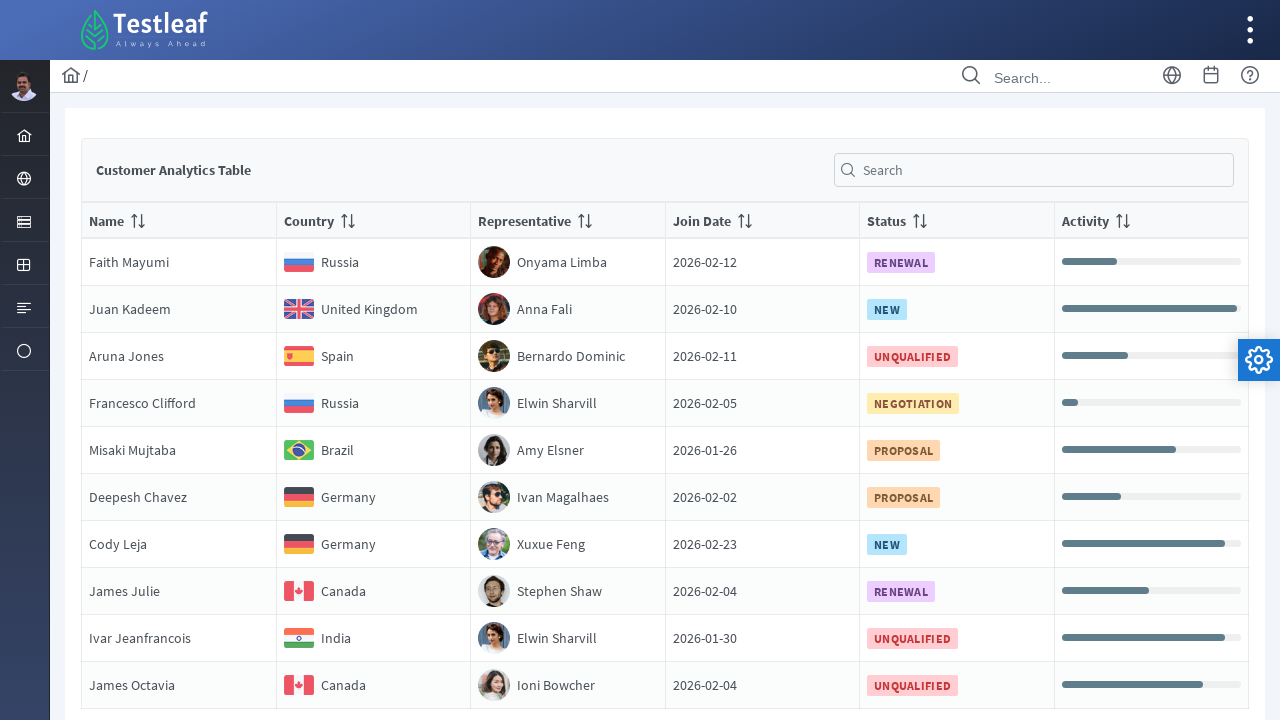

Retrieved country value from row 10: 'Canada'
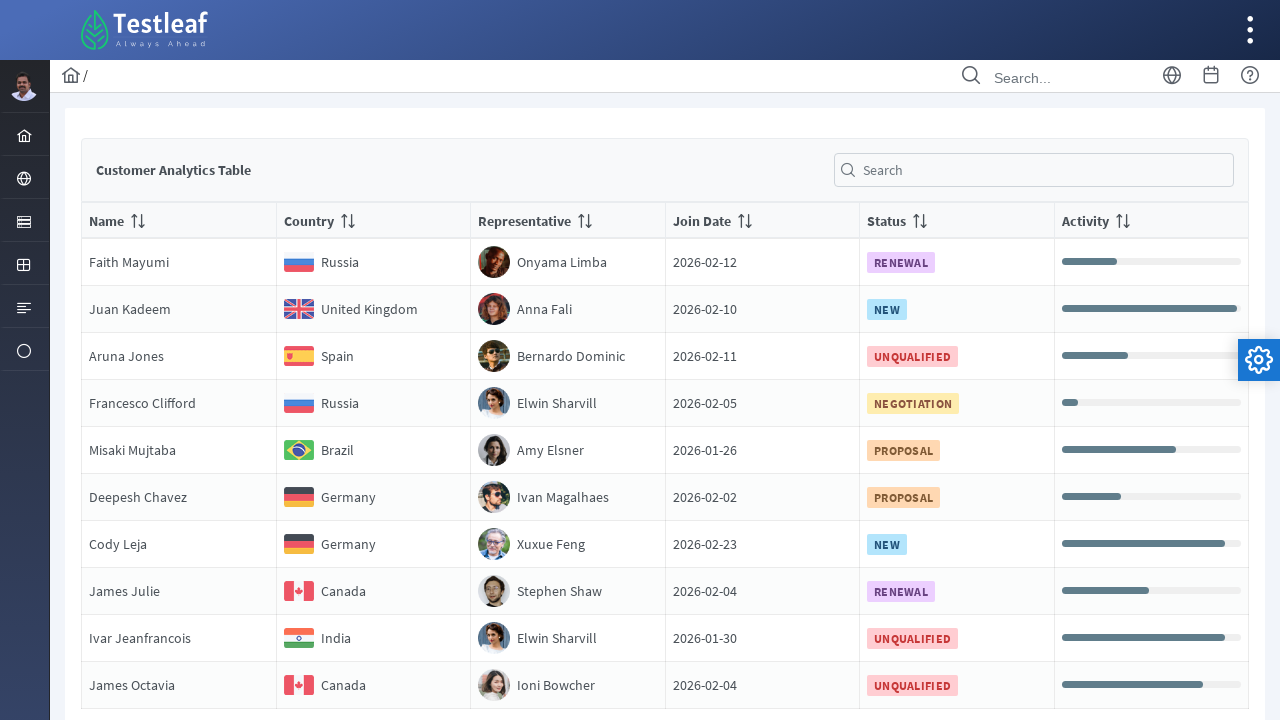

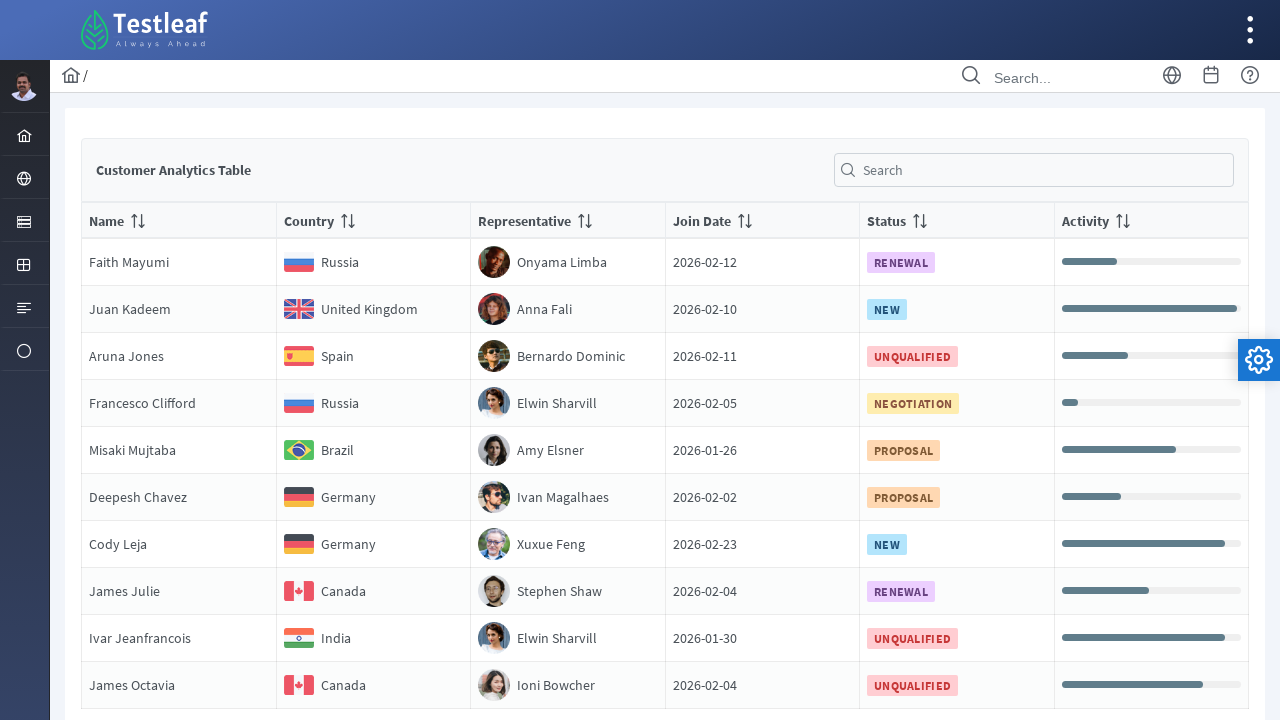